Tests accepting a JavaScript alert by clicking the first alert button, verifying the alert text, accepting it, and verifying the result message

Starting URL: https://the-internet.herokuapp.com/javascript_alerts

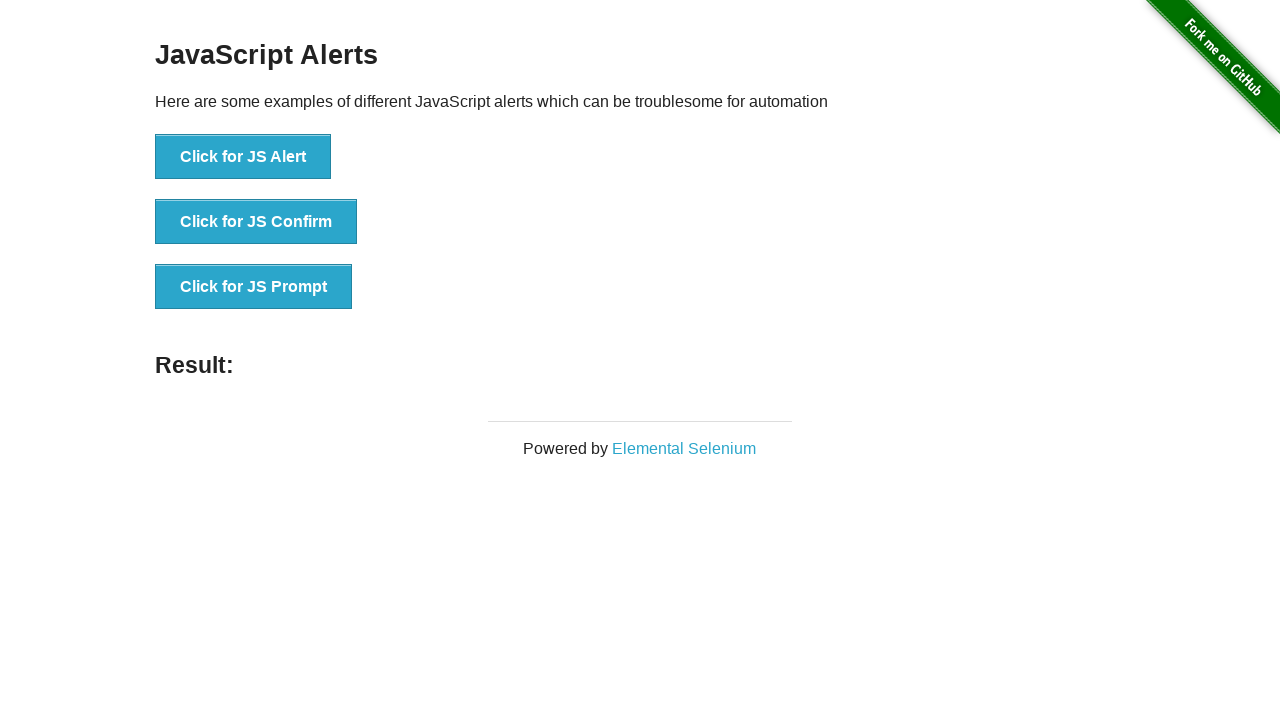

Clicked the first alert button to trigger JavaScript alert at (243, 157) on button[onclick='jsAlert()']
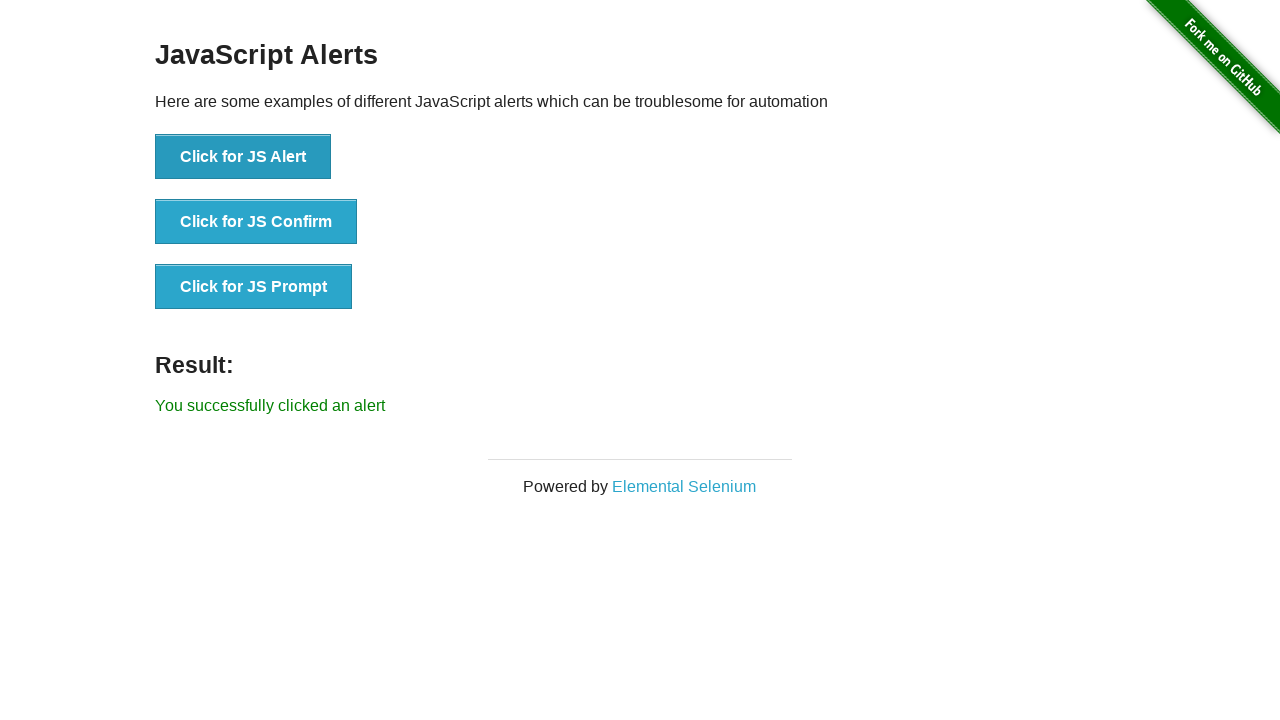

Set up dialog handler to accept alerts
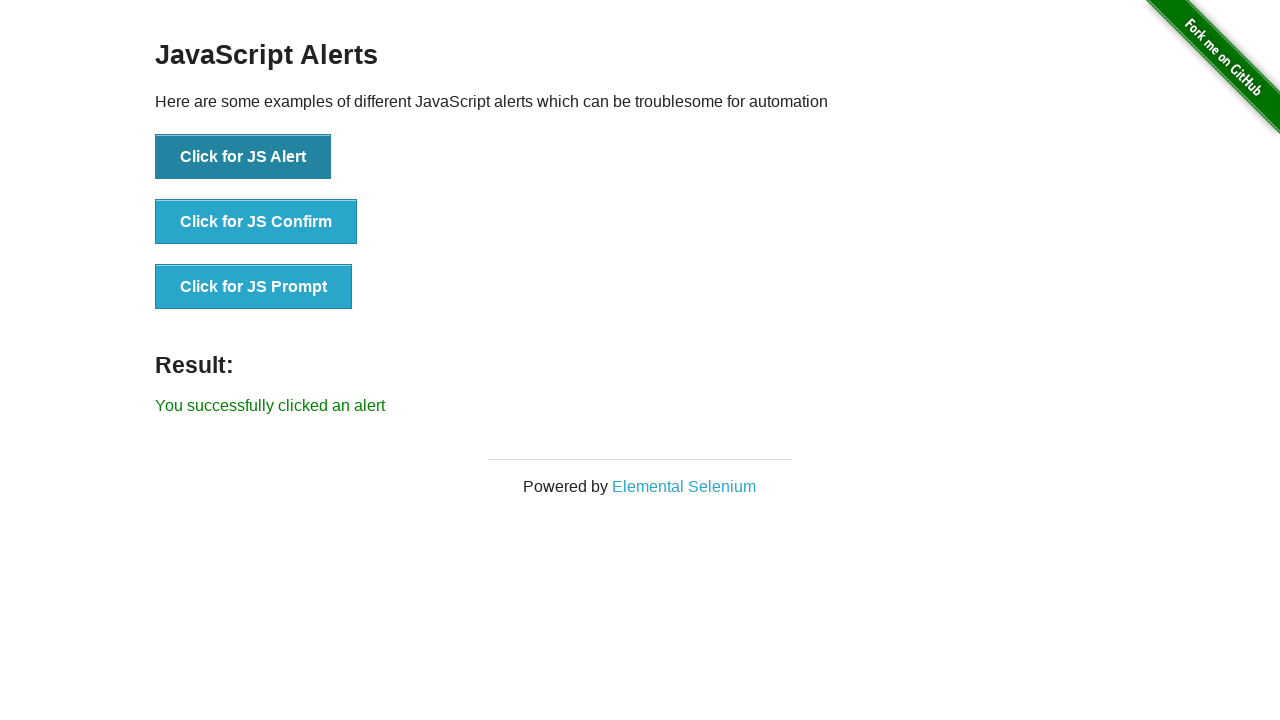

Verified success message 'You successfully clicked an alert' appeared
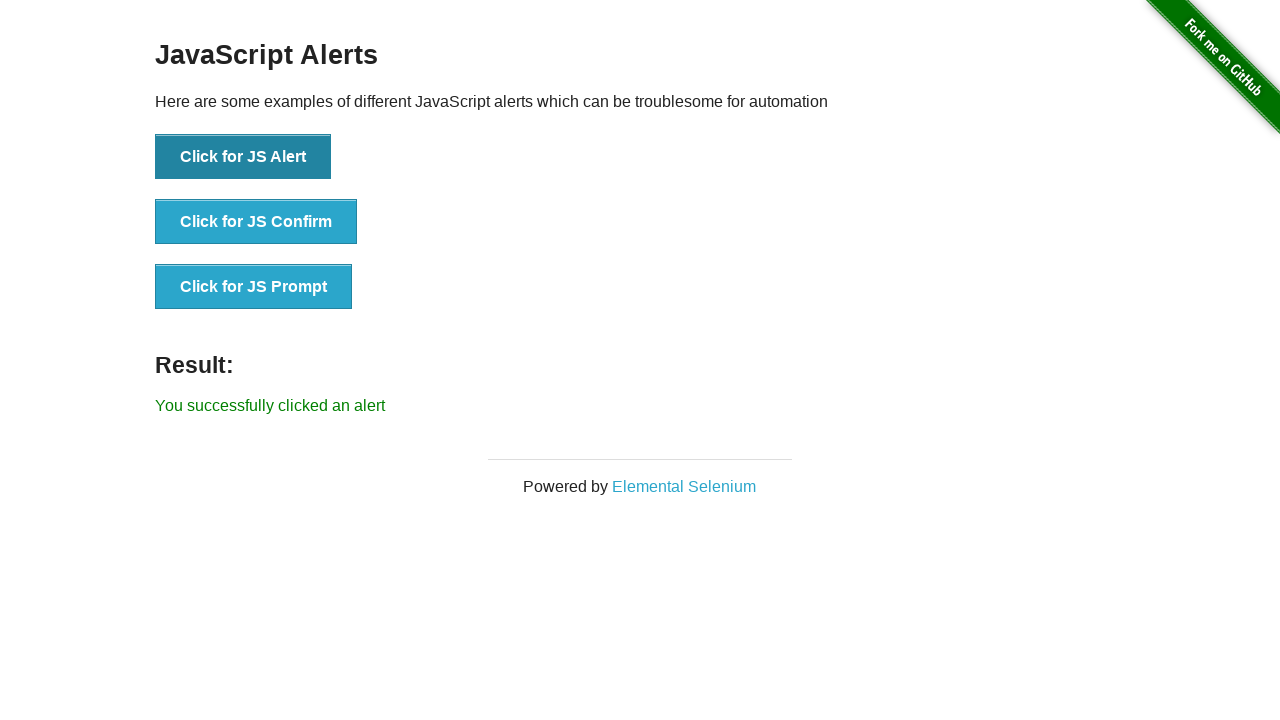

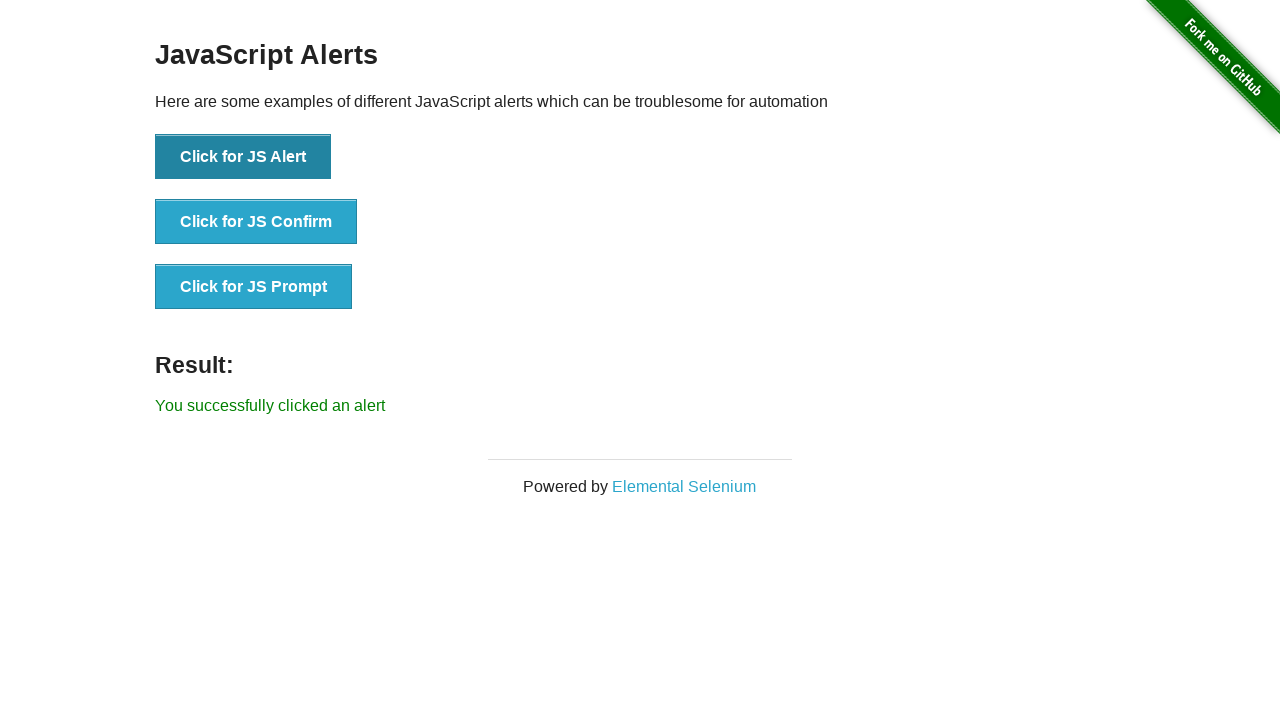